Tests dismissing a JavaScript alert by clicking a button that triggers an alert and then dismissing it

Starting URL: https://demoqa.com/alerts

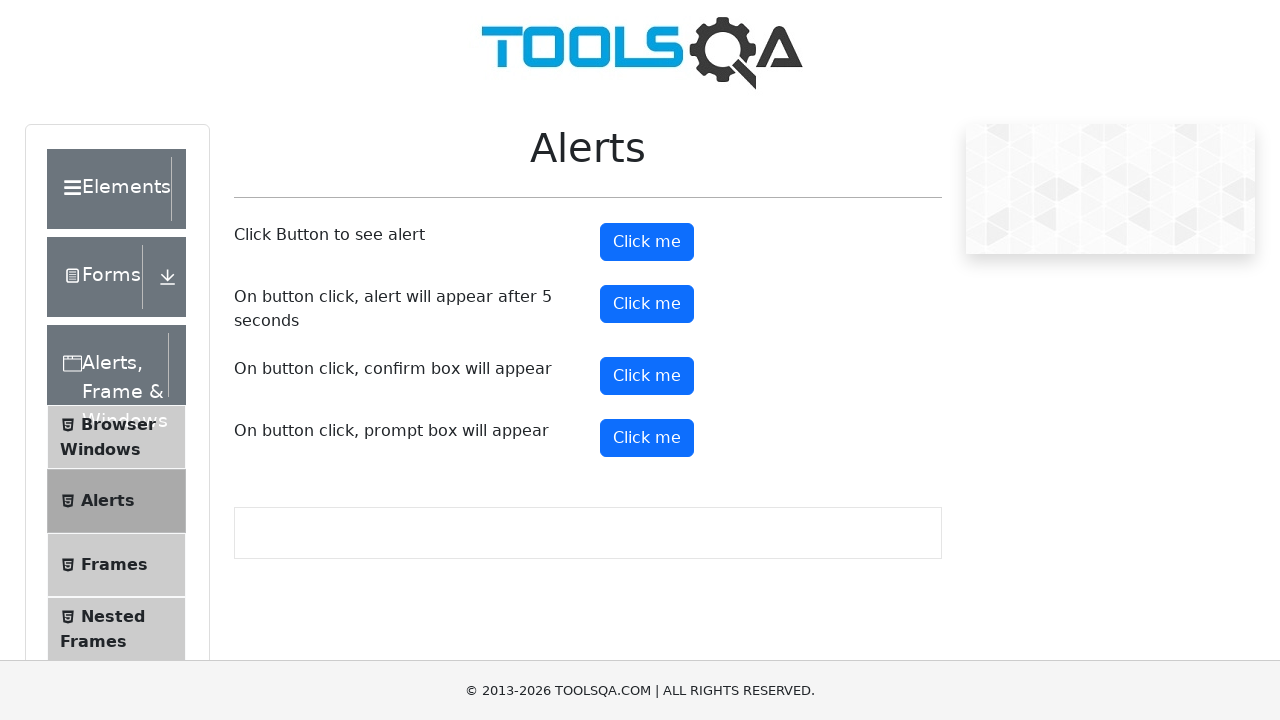

Waited for the third 'Click me' button to be available
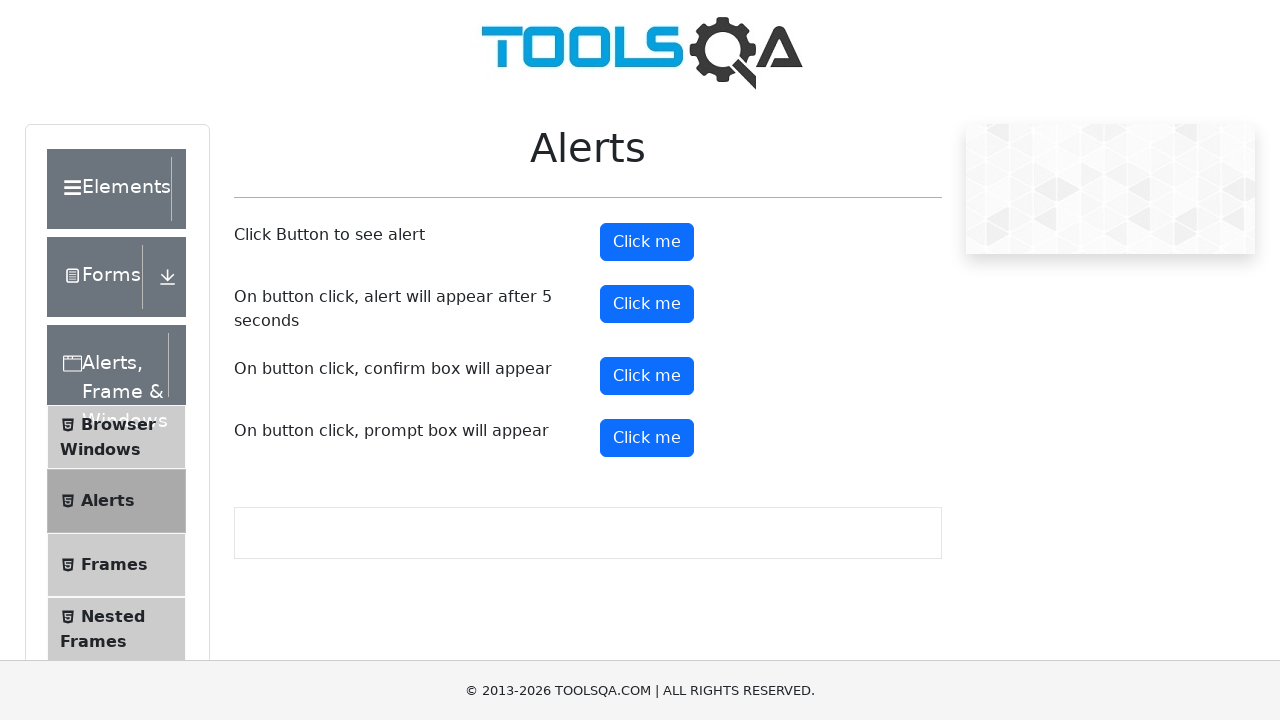

Clicked the third 'Click me' button to trigger the alert at (647, 376) on xpath=(//*[contains(text(),'Click me')])[3]
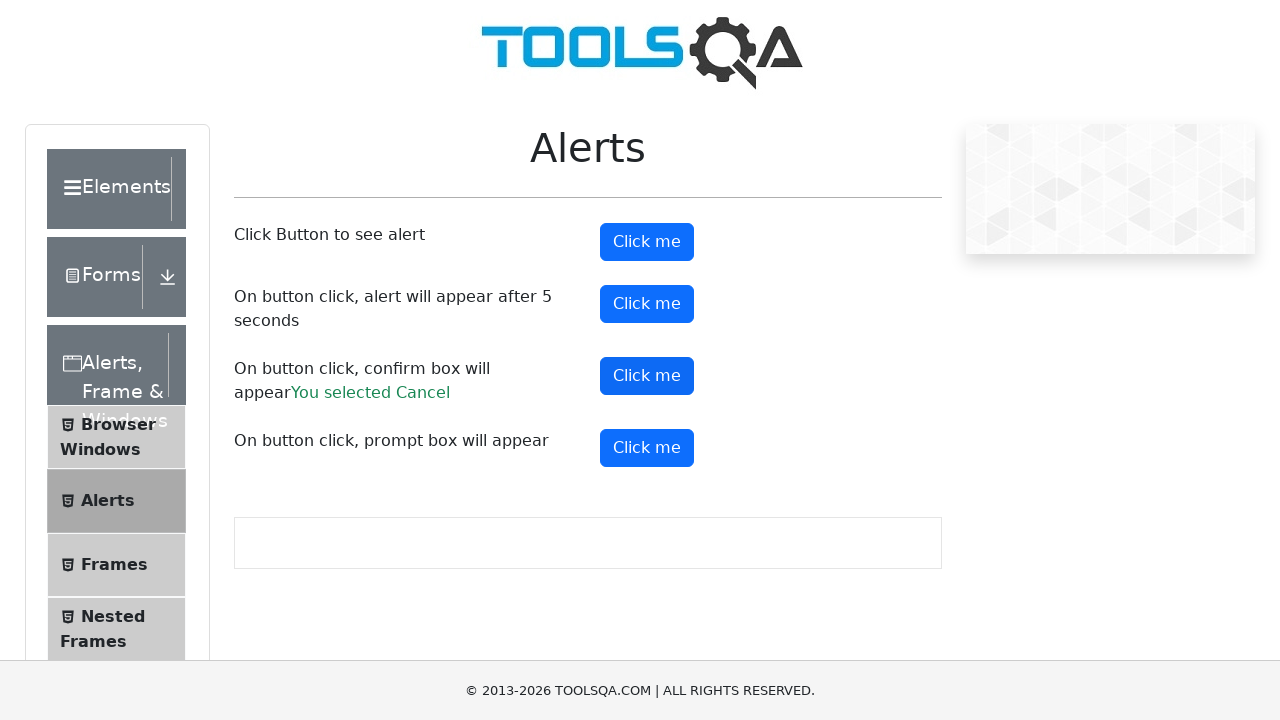

Set up alert handler to dismiss the JavaScript alert
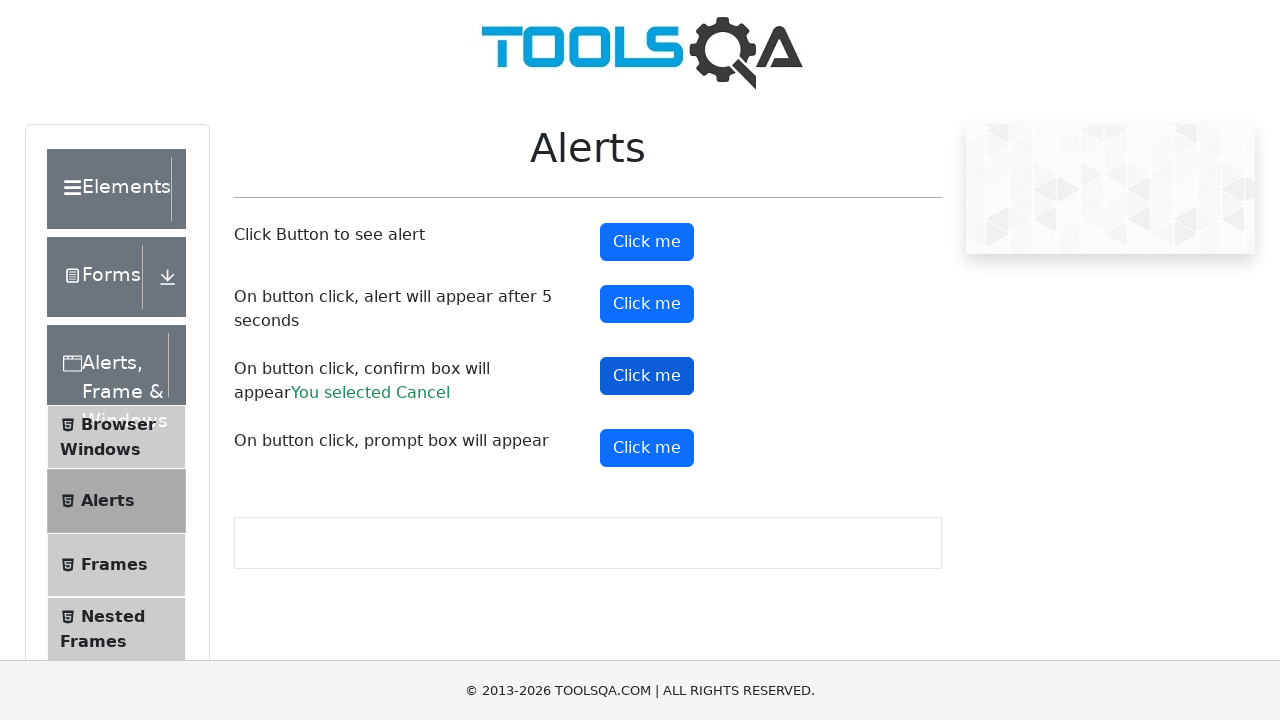

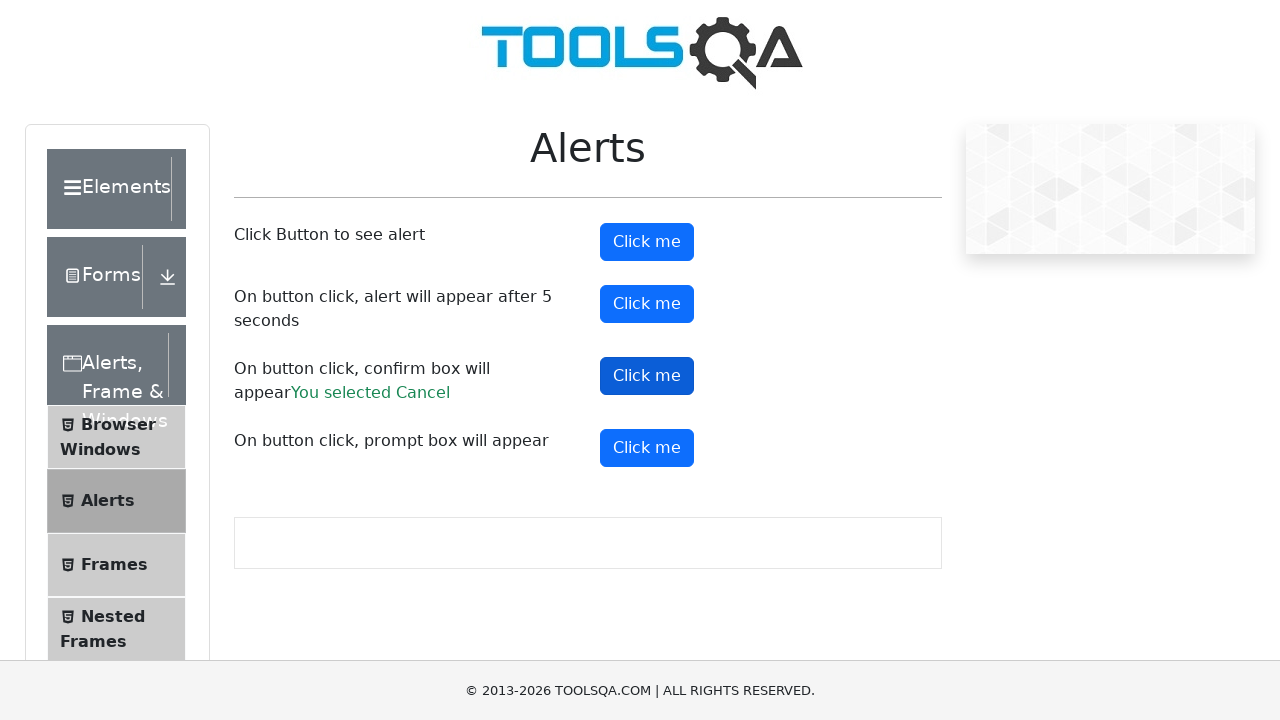